Navigates to EaseMyTrip website and uses keyboard navigation to tab through elements and press enter on a focused element

Starting URL: https://www.easemytrip.com/

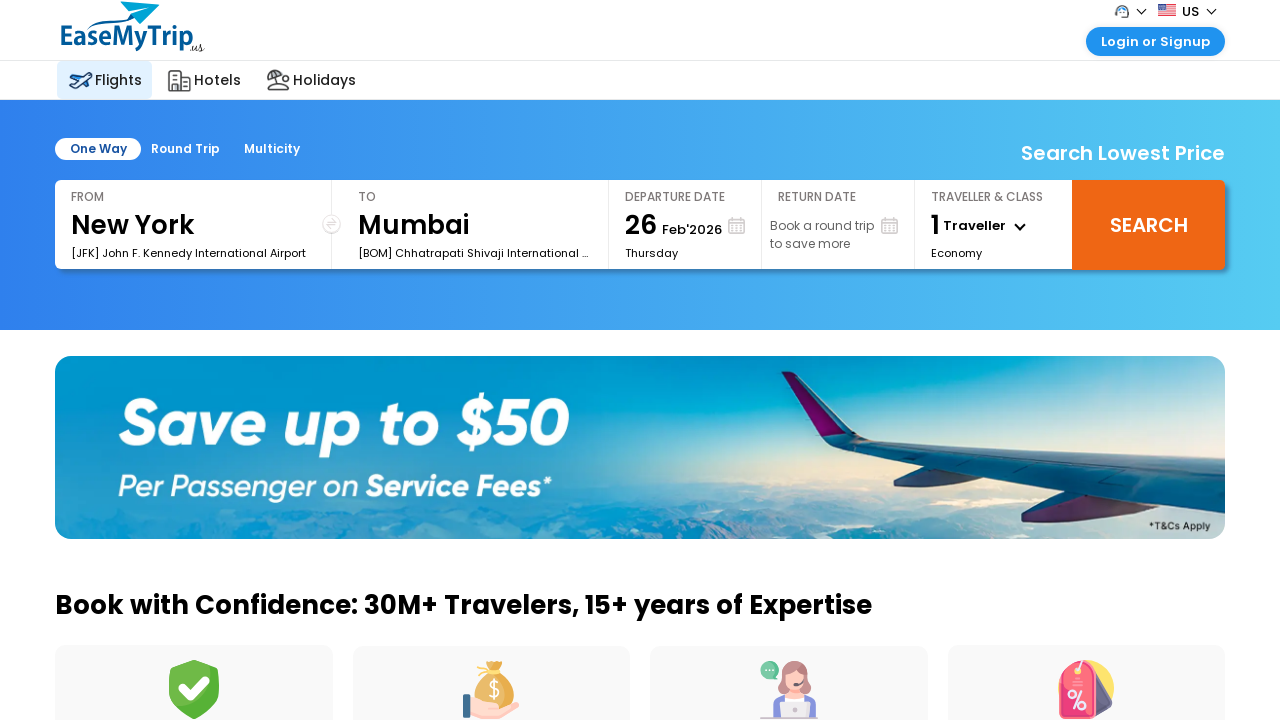

Pressed Tab to focus on first element
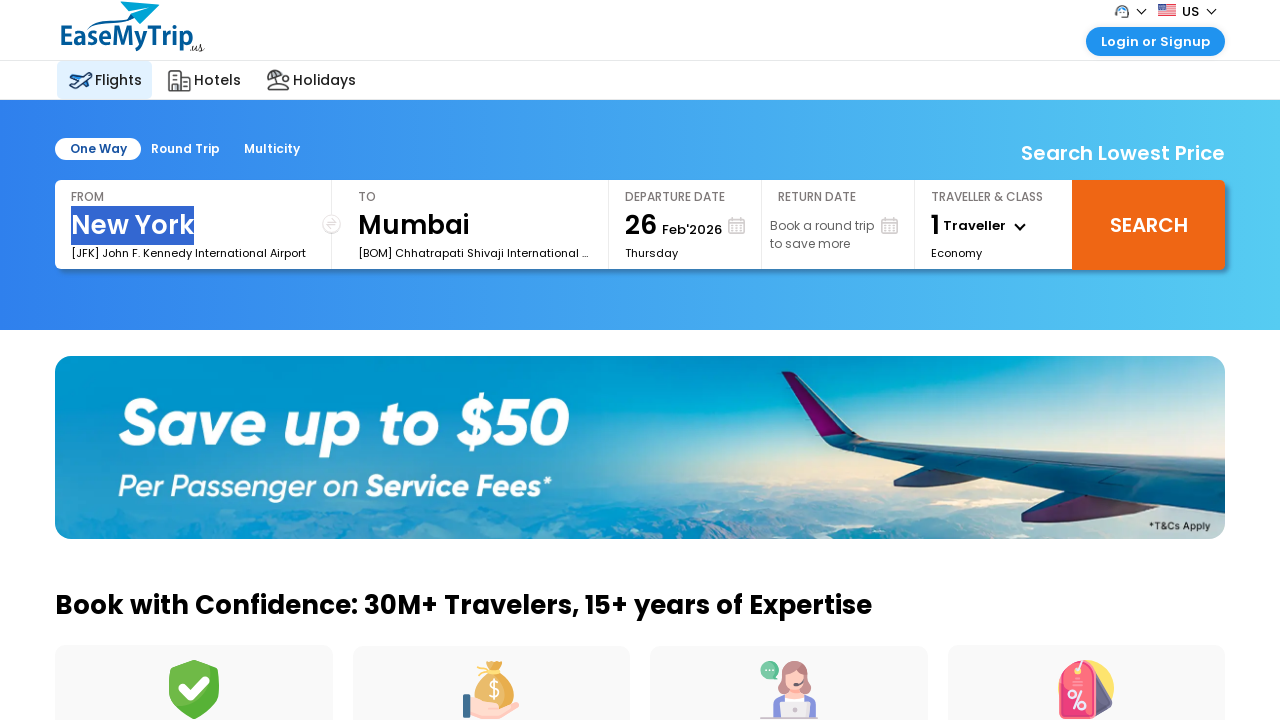

Pressed Tab to focus on second element
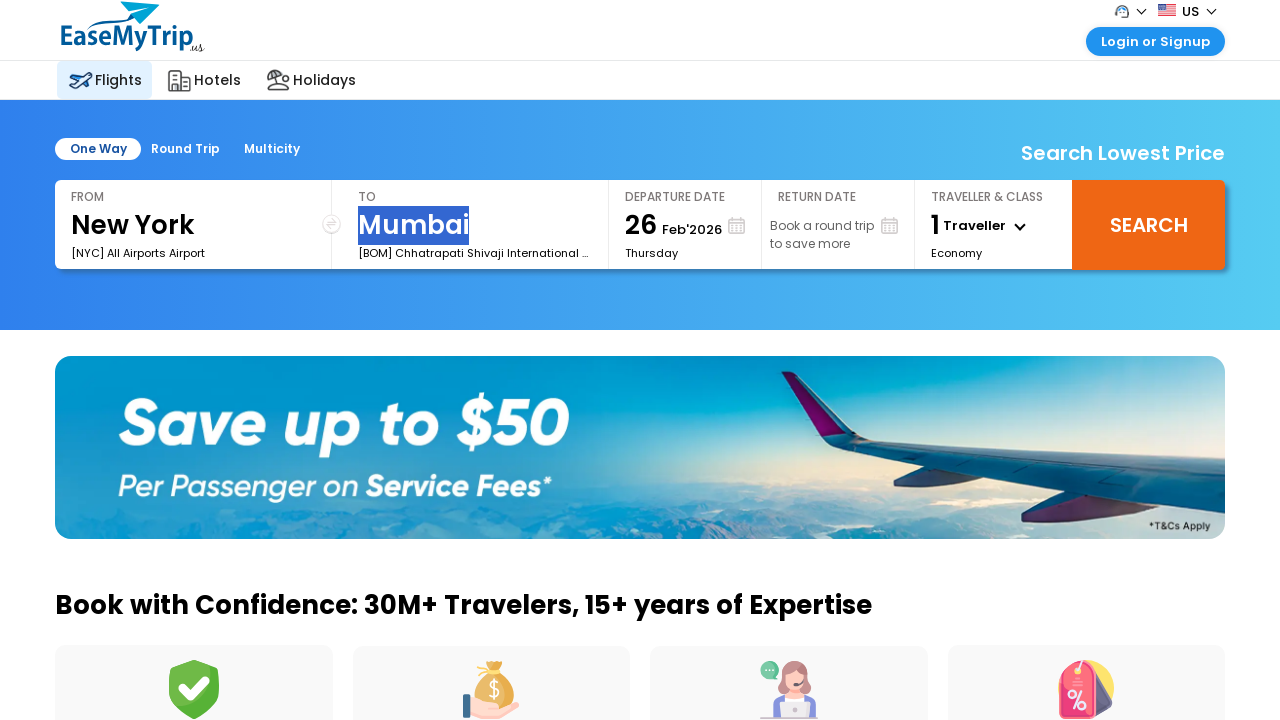

Pressed Tab to focus on third element
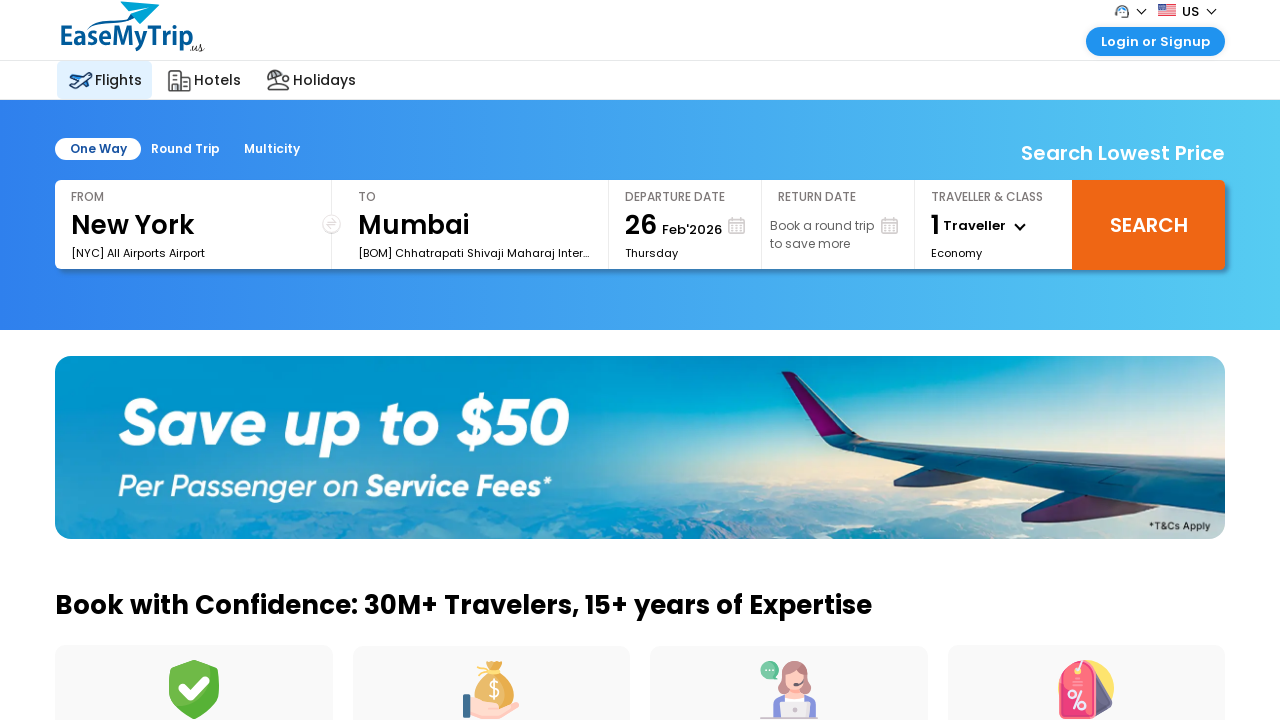

Pressed Enter on the focused element
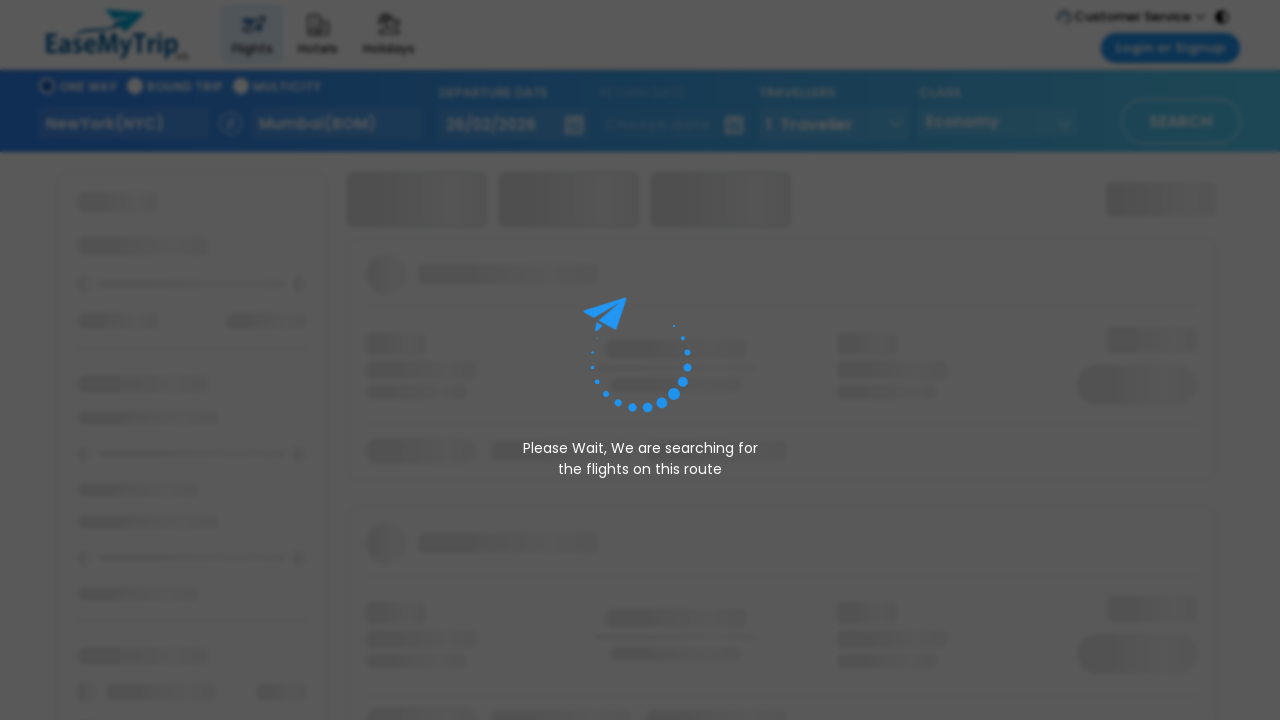

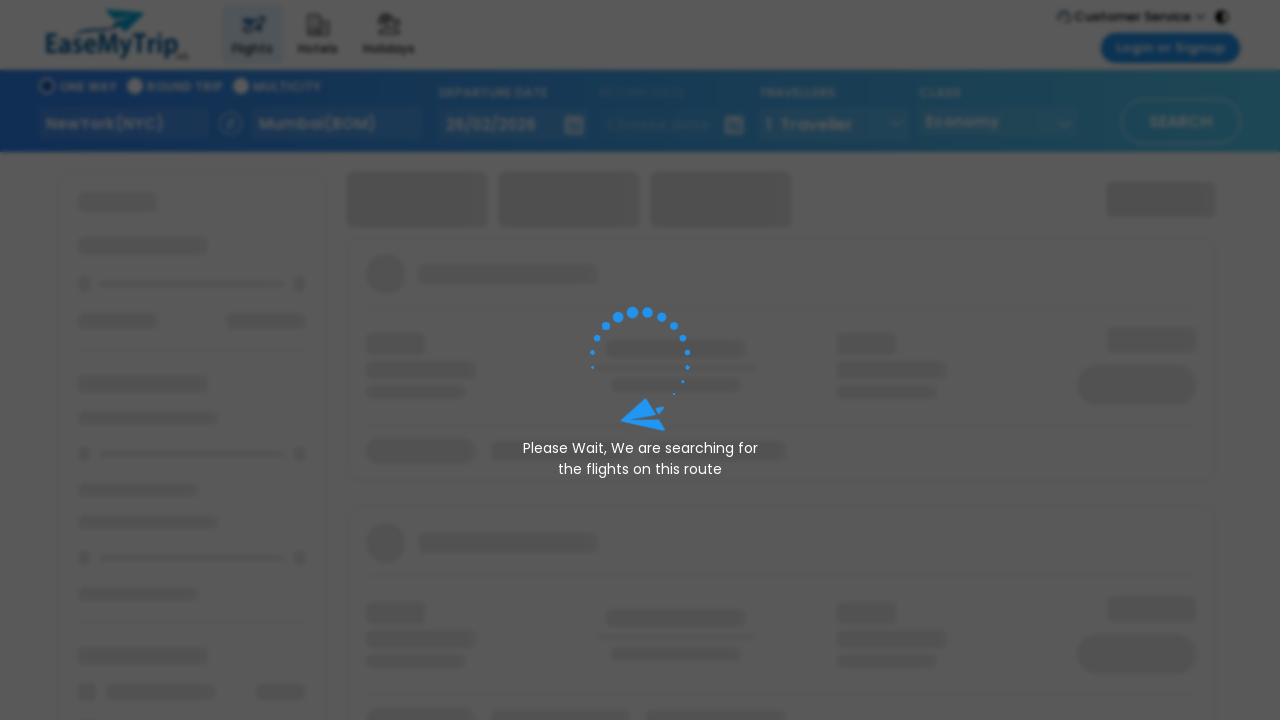